Tests alert handling functionality by clicking a button that triggers a JavaScript alert, waiting for the alert to appear, and then accepting it.

Starting URL: http://omayo.blogspot.com/

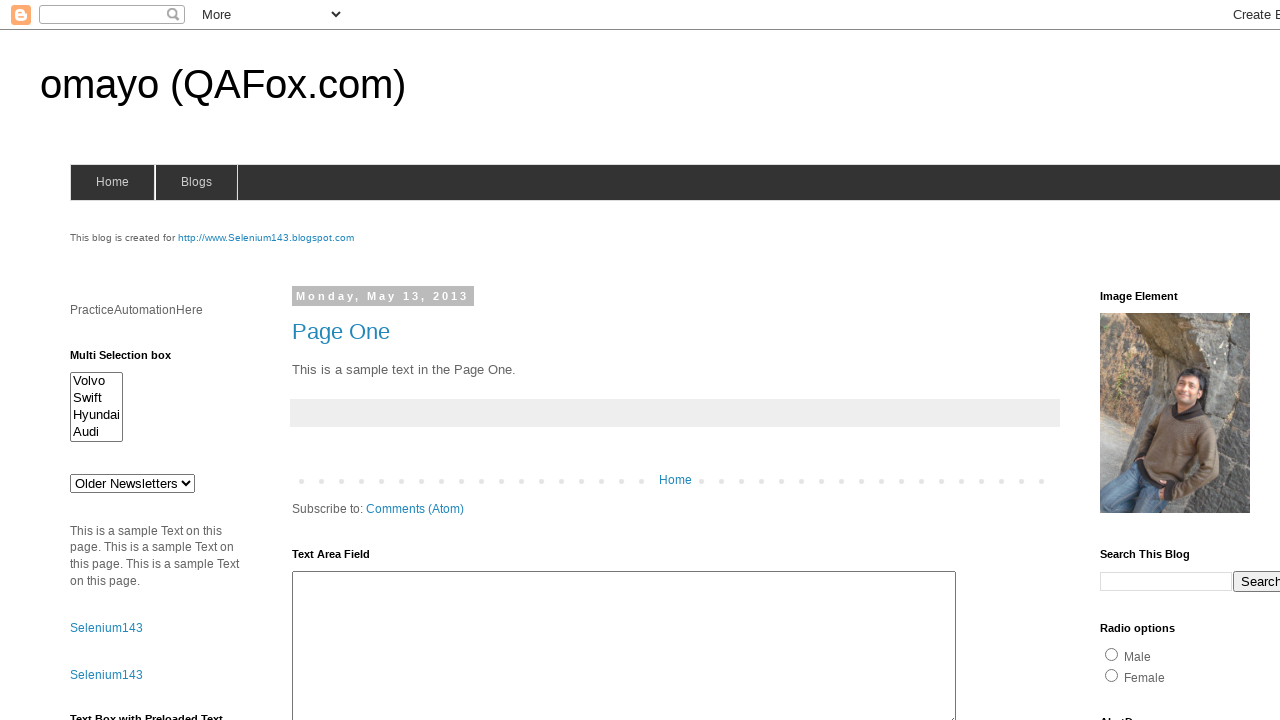

Clicked alert button to trigger JavaScript alert at (1154, 361) on #alert1
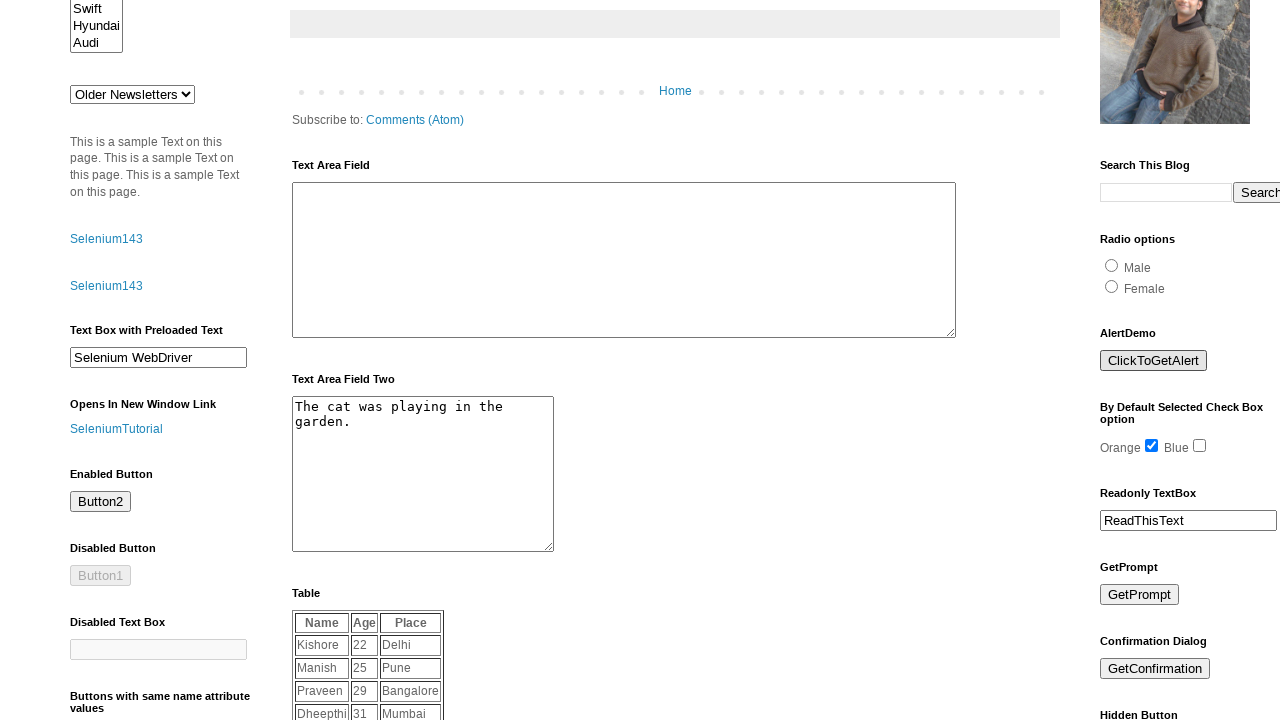

Set up dialog handler to accept alerts
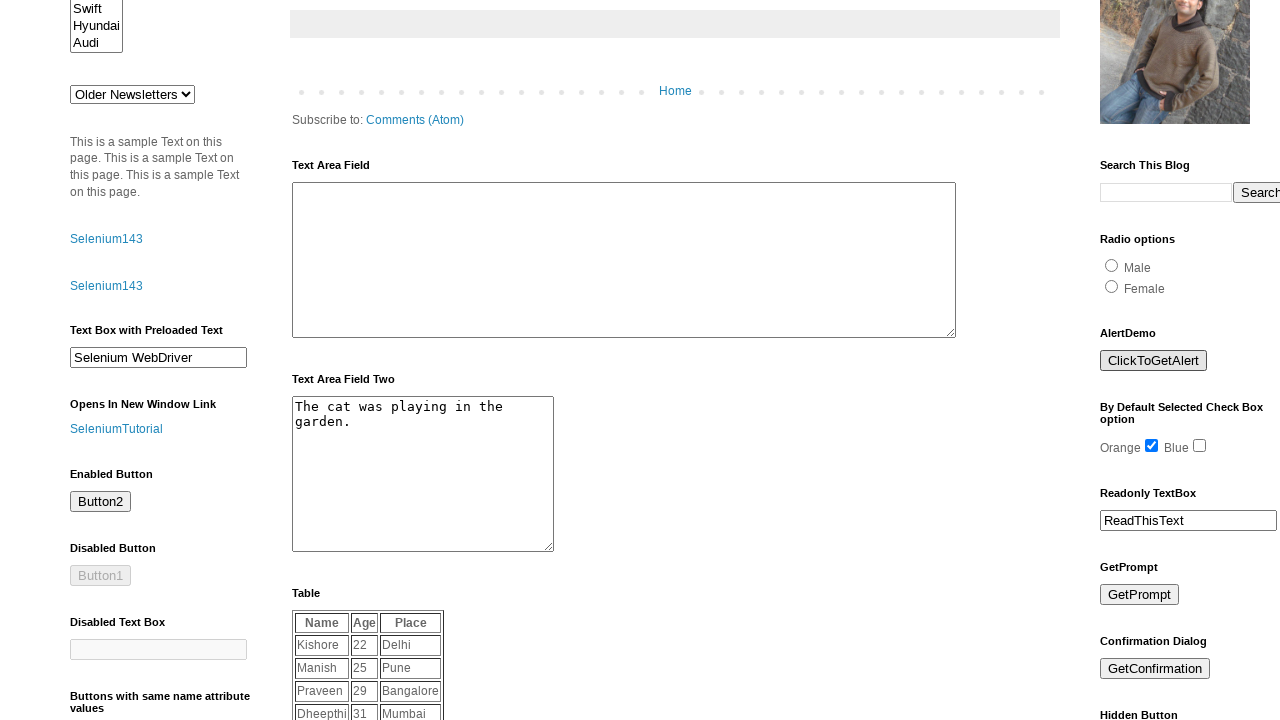

Registered custom dialog handler function
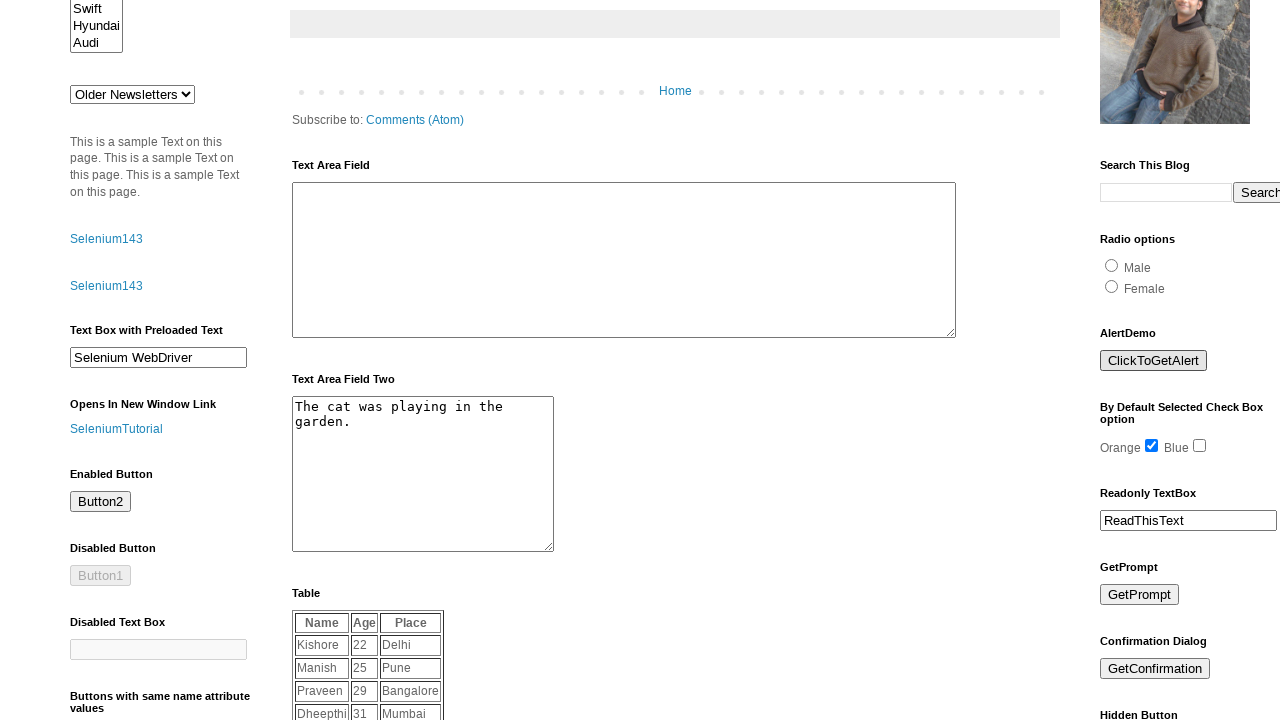

Clicked alert button again with handler in place at (1154, 361) on #alert1
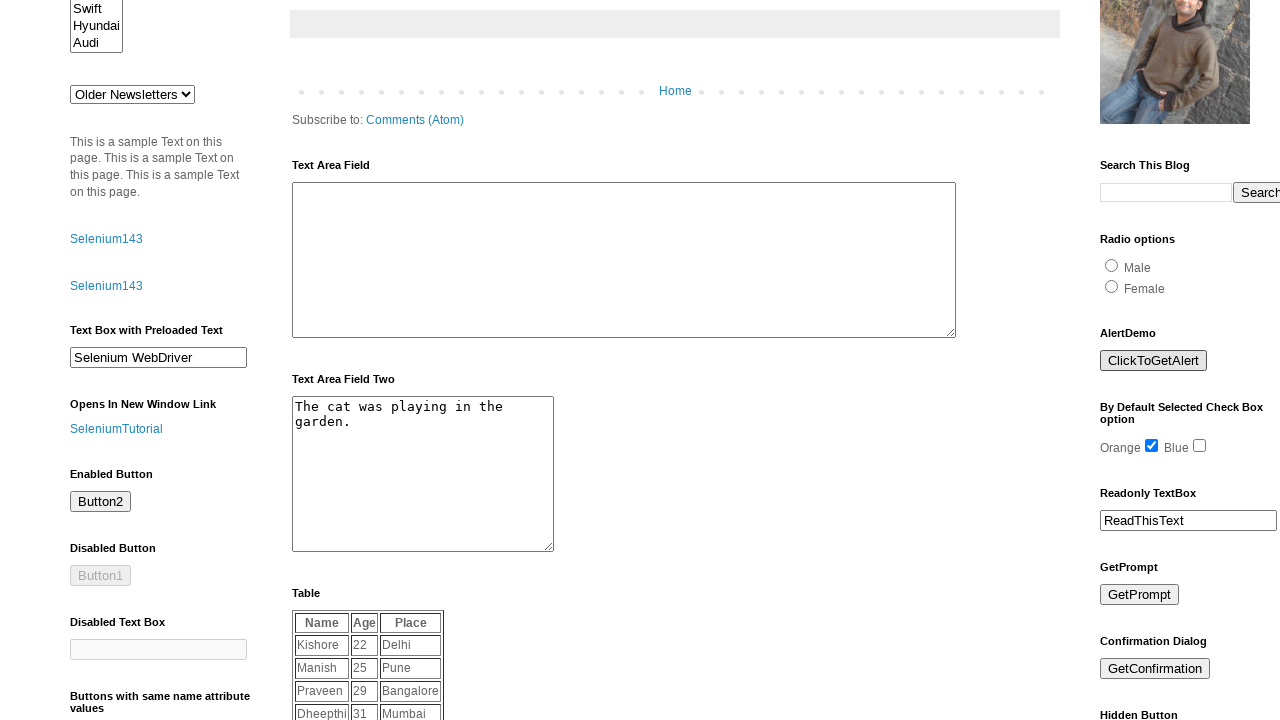

Waited for alert dialog to be processed and accepted
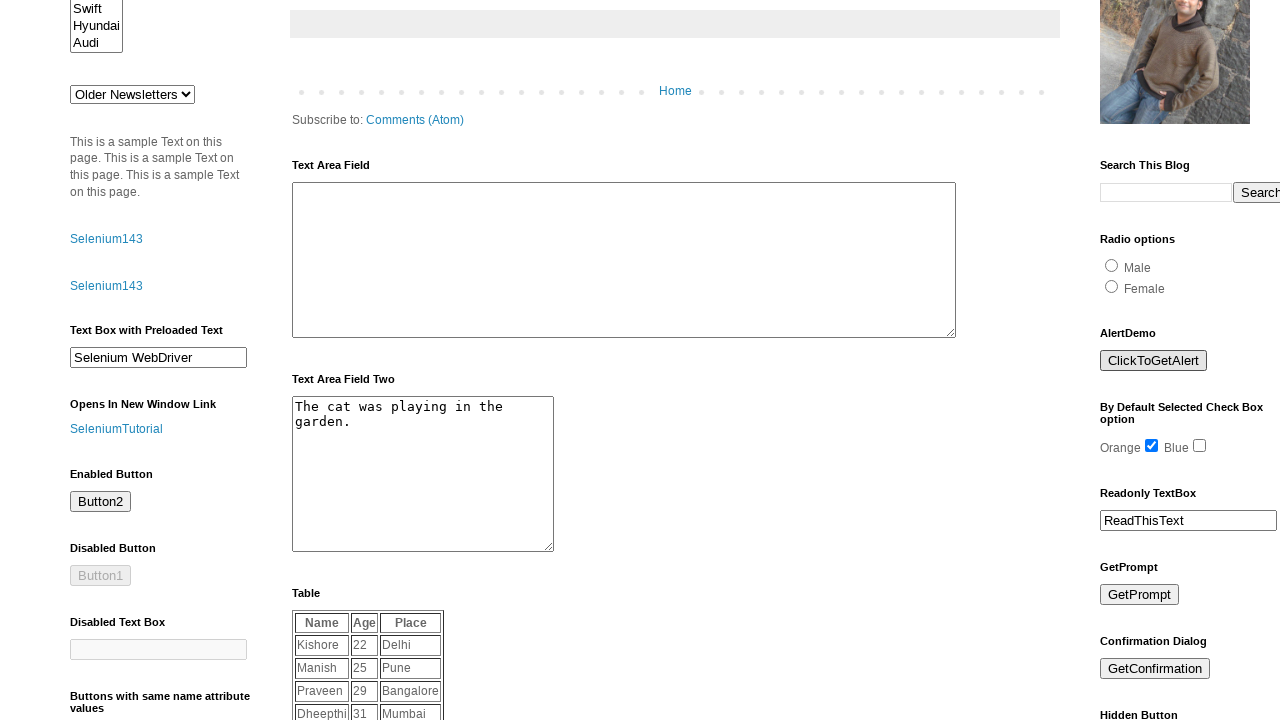

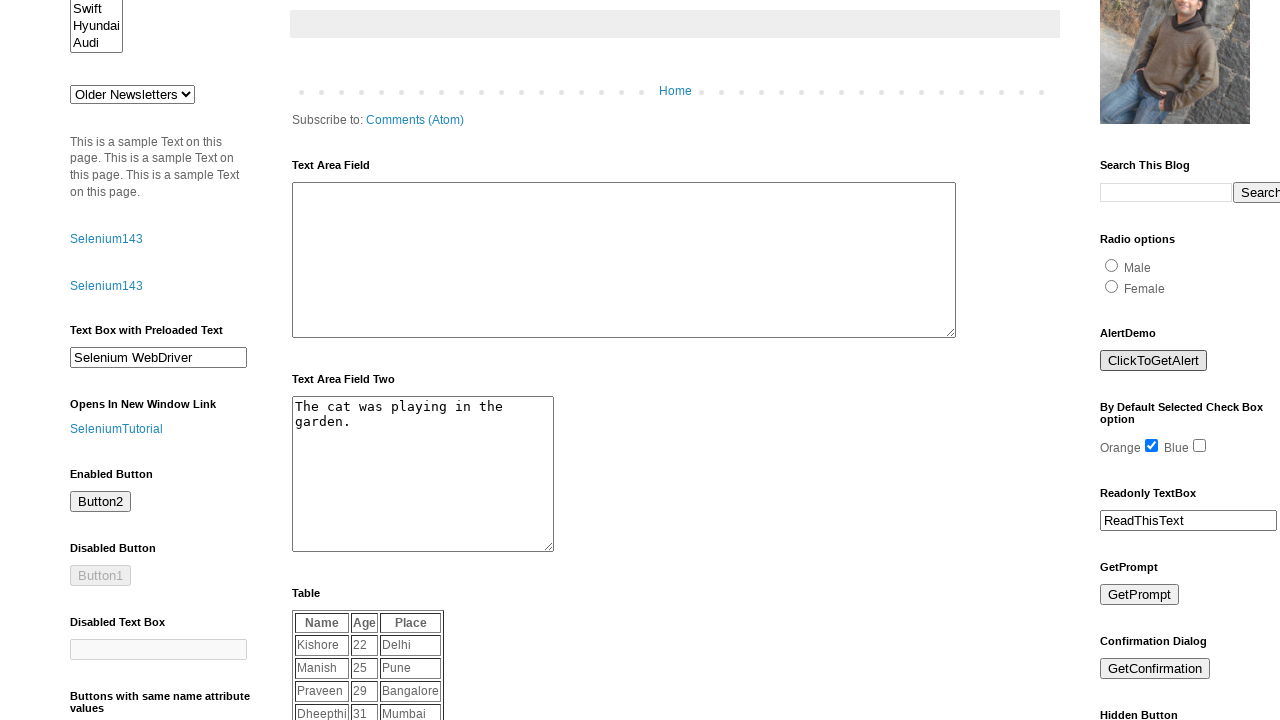